Tests flight booking website registration form by filling out user details including name, contact, email, address, gender, date of birth, and submitting the form

Starting URL: http://flights.qedgetech.com/

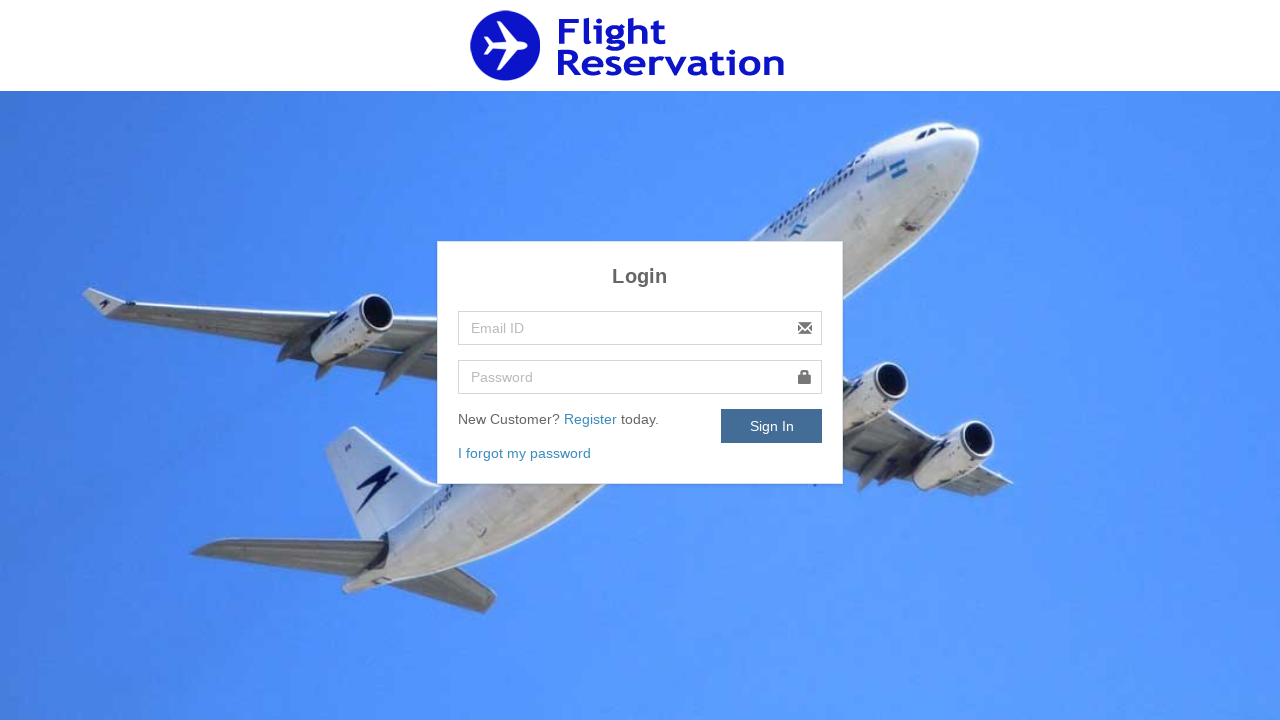

Clicked Register link to navigate to registration form at (592, 419) on xpath=//a[normalize-space()='Register']
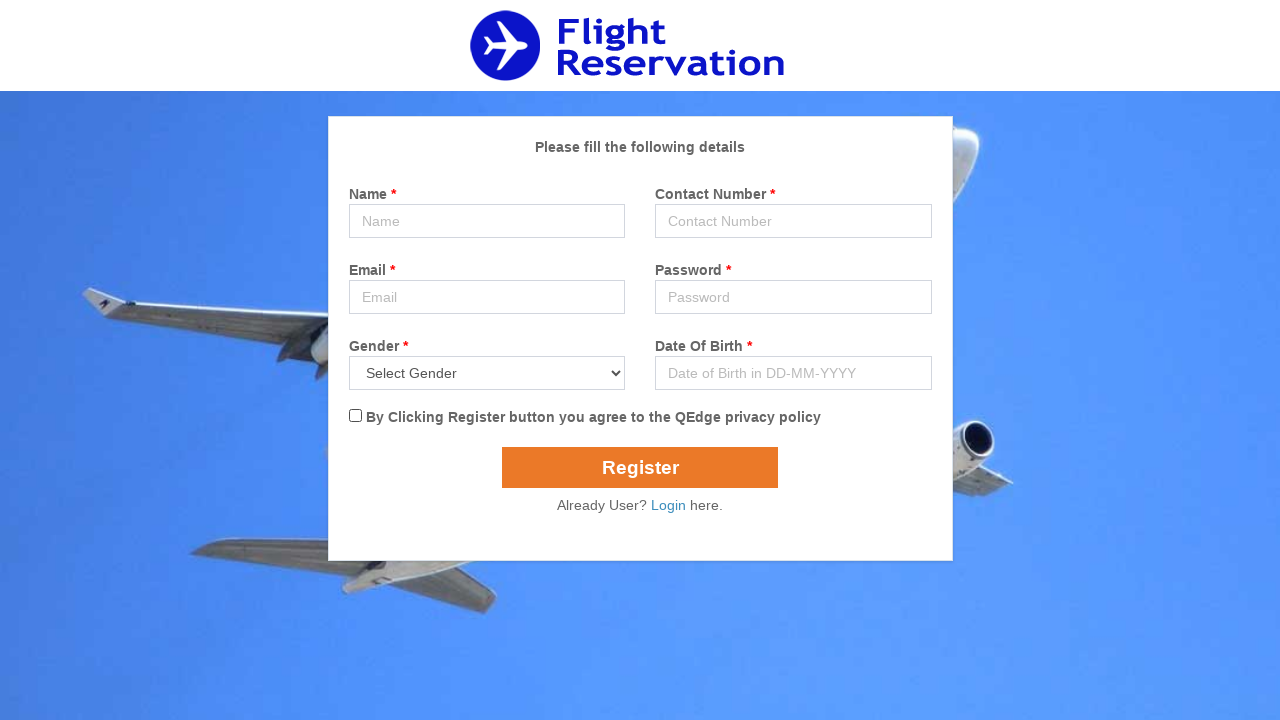

Filled in name field with 'John Smith' on //input[@id='name']
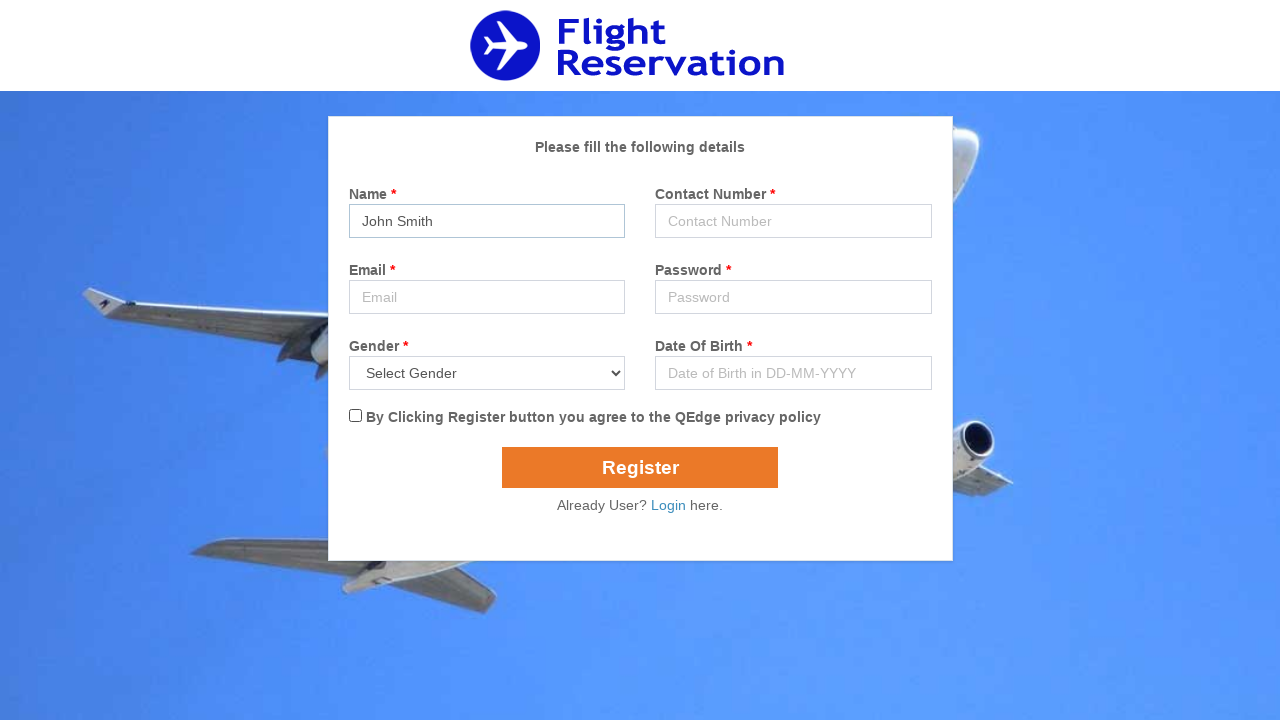

Filled in contact number field with '5551234567' on //input[@id='contact']
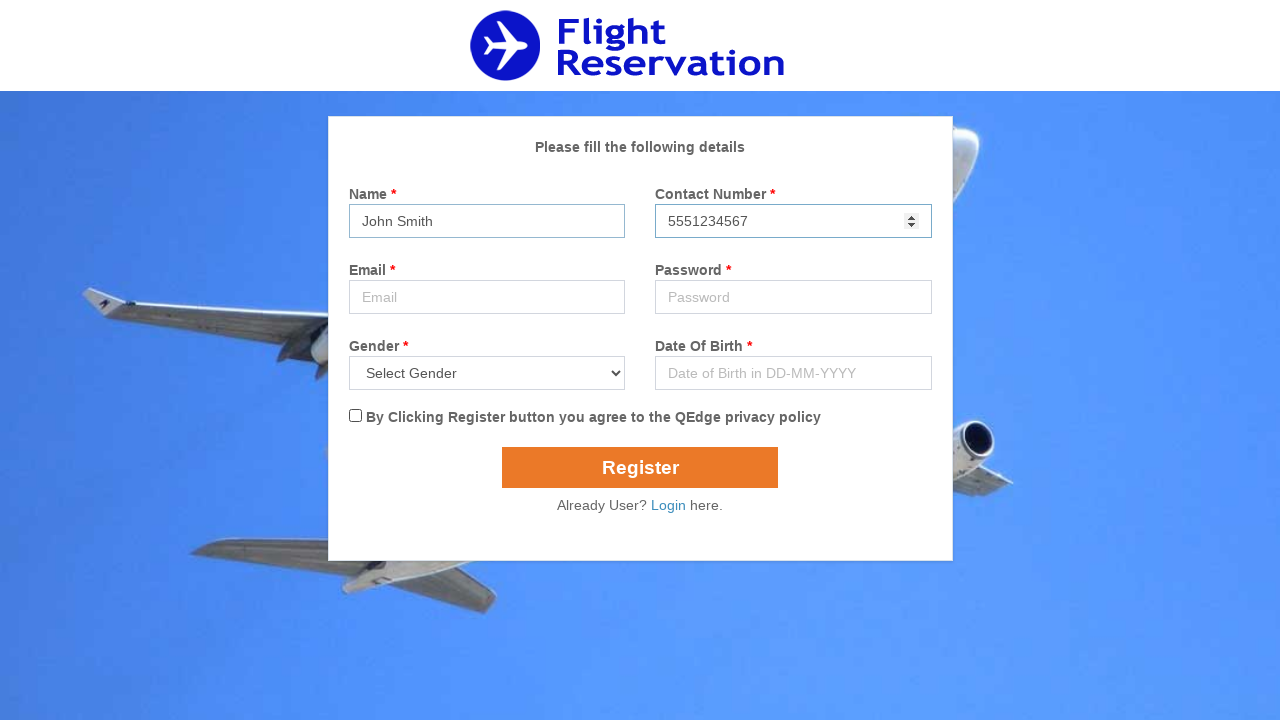

Filled in email field with 'john.smith@example.com' on //input[@id='email']
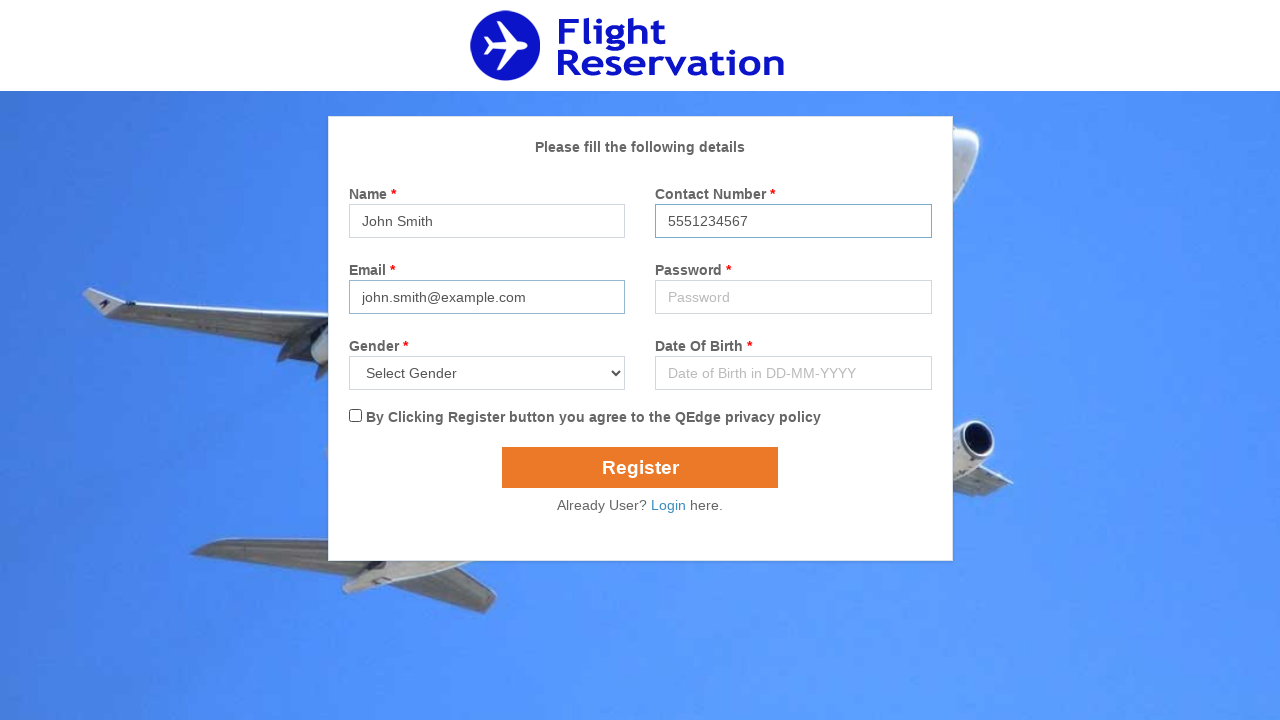

Filled in address field with 'TestPass456' on //input[@id='address']
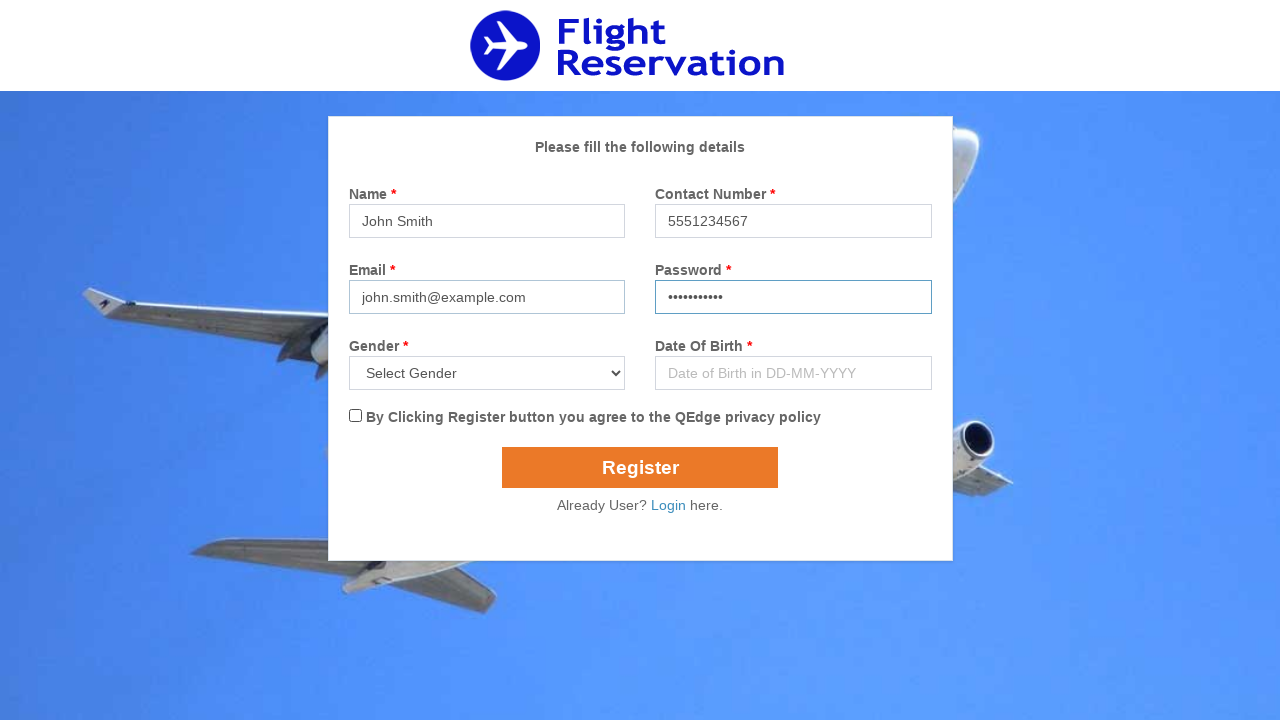

Selected 'Male' from gender dropdown on //select[@name='gender']
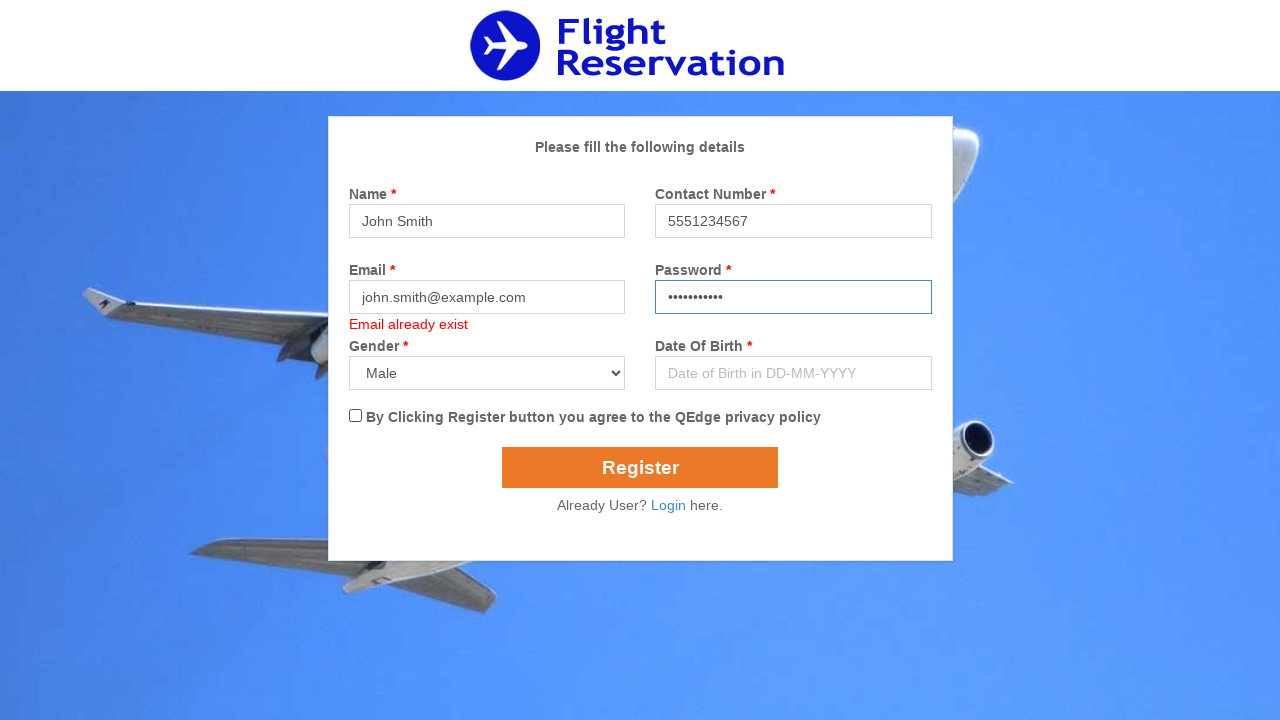

Filled in date of birth field with '15-03-1990' on //input[@id='popupDatepicker']
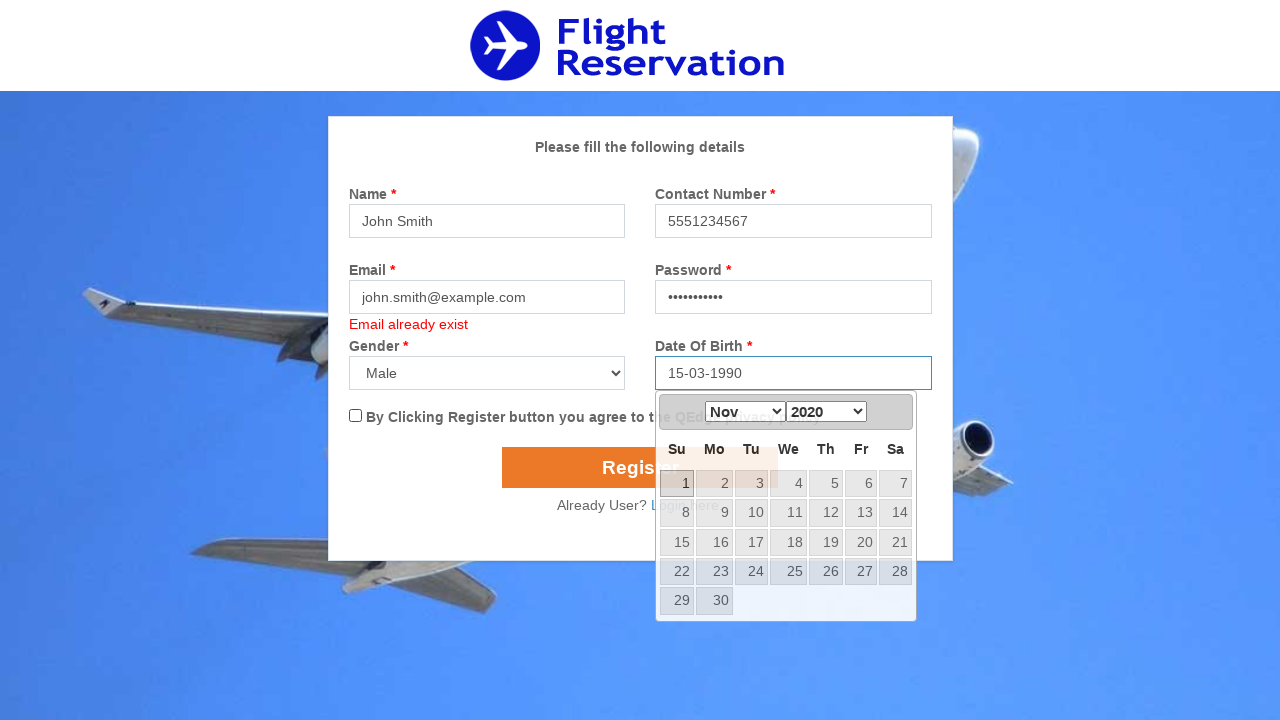

Checked the terms and conditions checkbox at (355, 416) on xpath=//input[@id='flexCheckChecked']
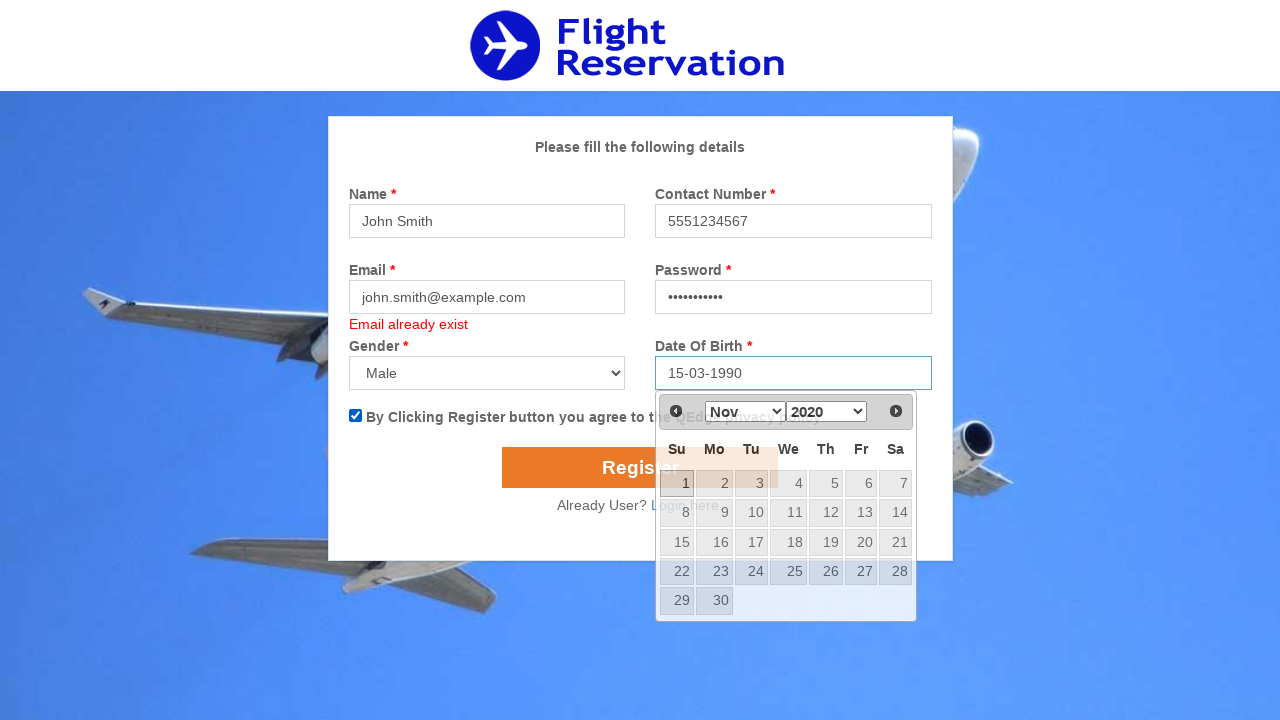

Clicked submit button to submit registration form at (640, 468) on xpath=//input[@name='submit']
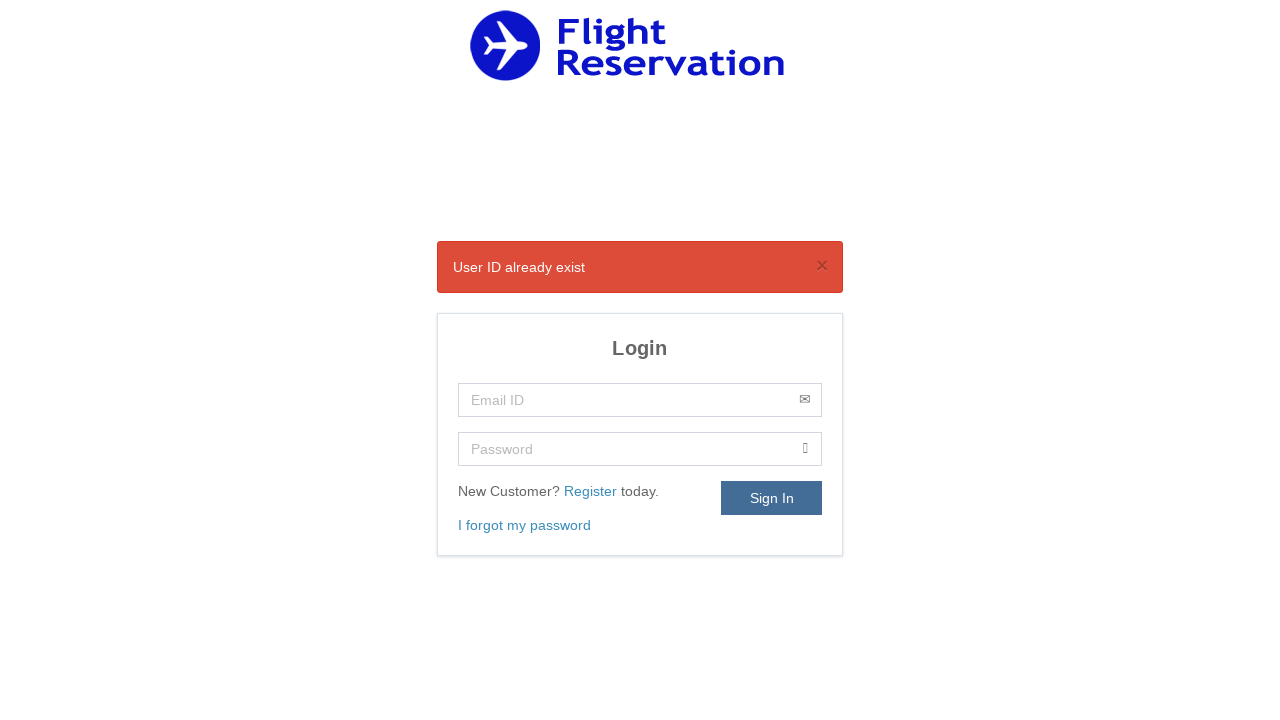

Waited 2000ms for form submission to complete
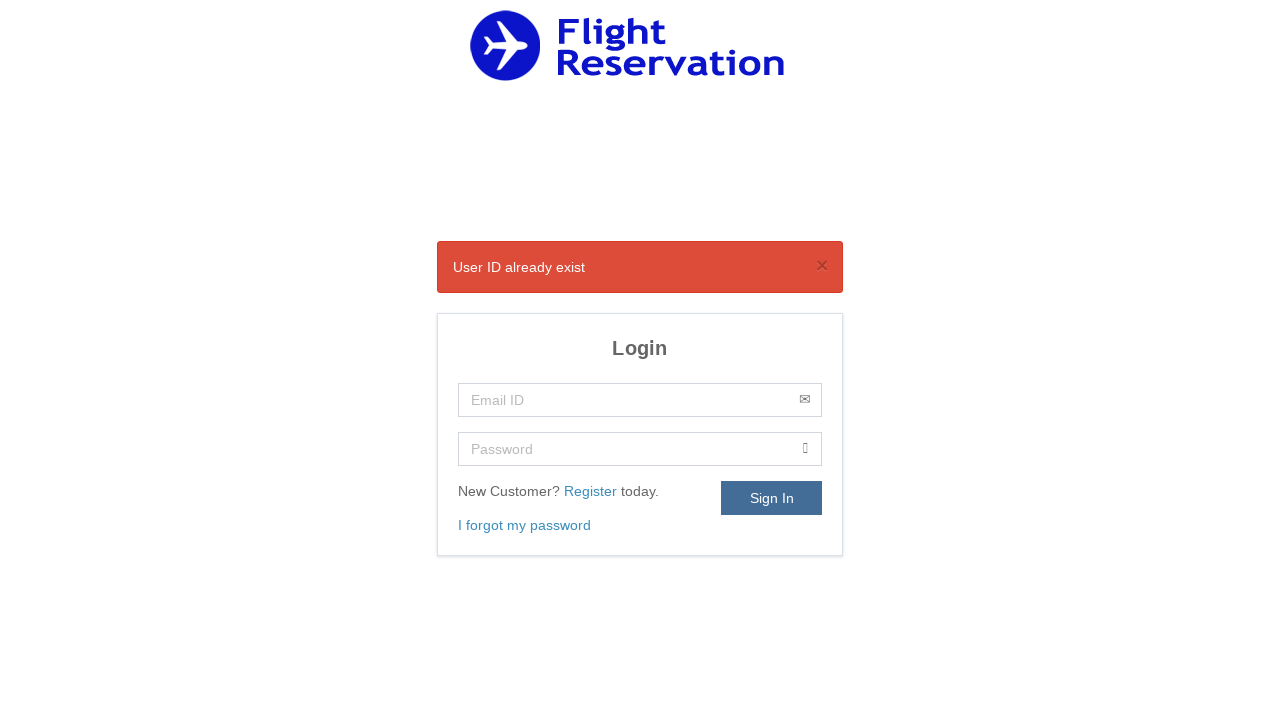

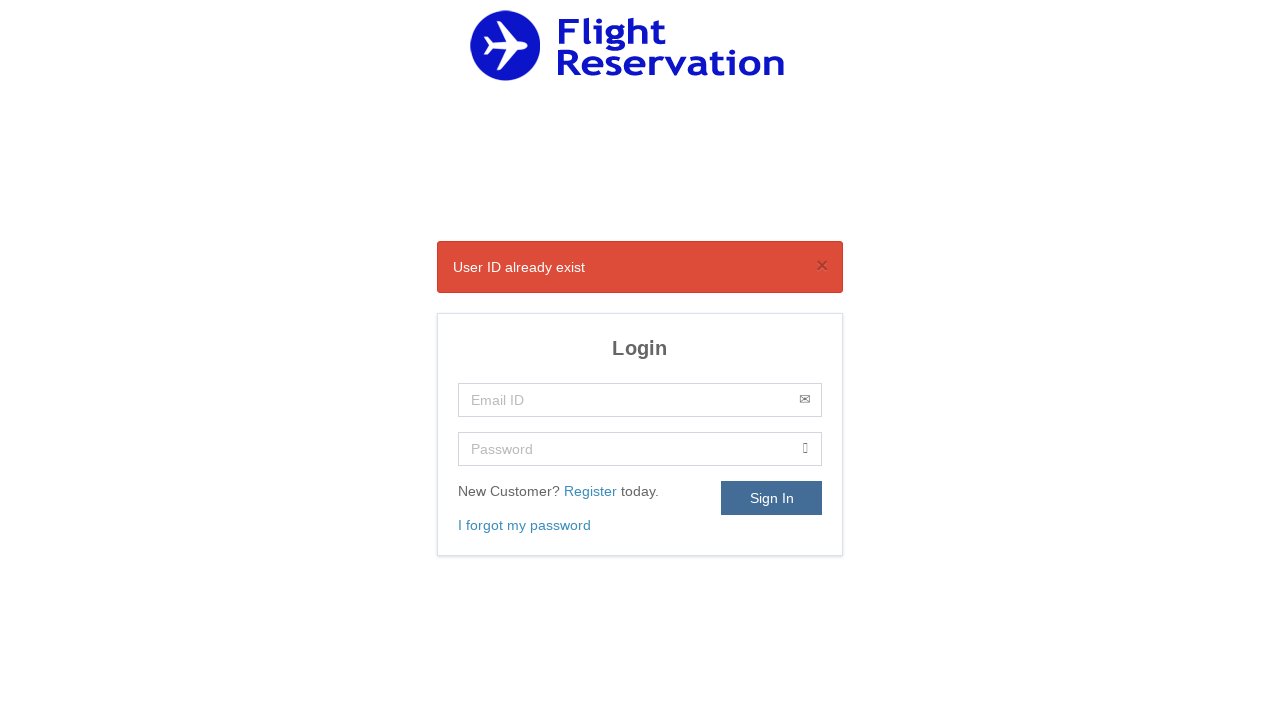